Tests checkbox functionality by navigating to the checkboxes page, clicking a checkbox to check it, then clicking again to uncheck it, verifying the state changes.

Starting URL: https://the-internet.herokuapp.com/

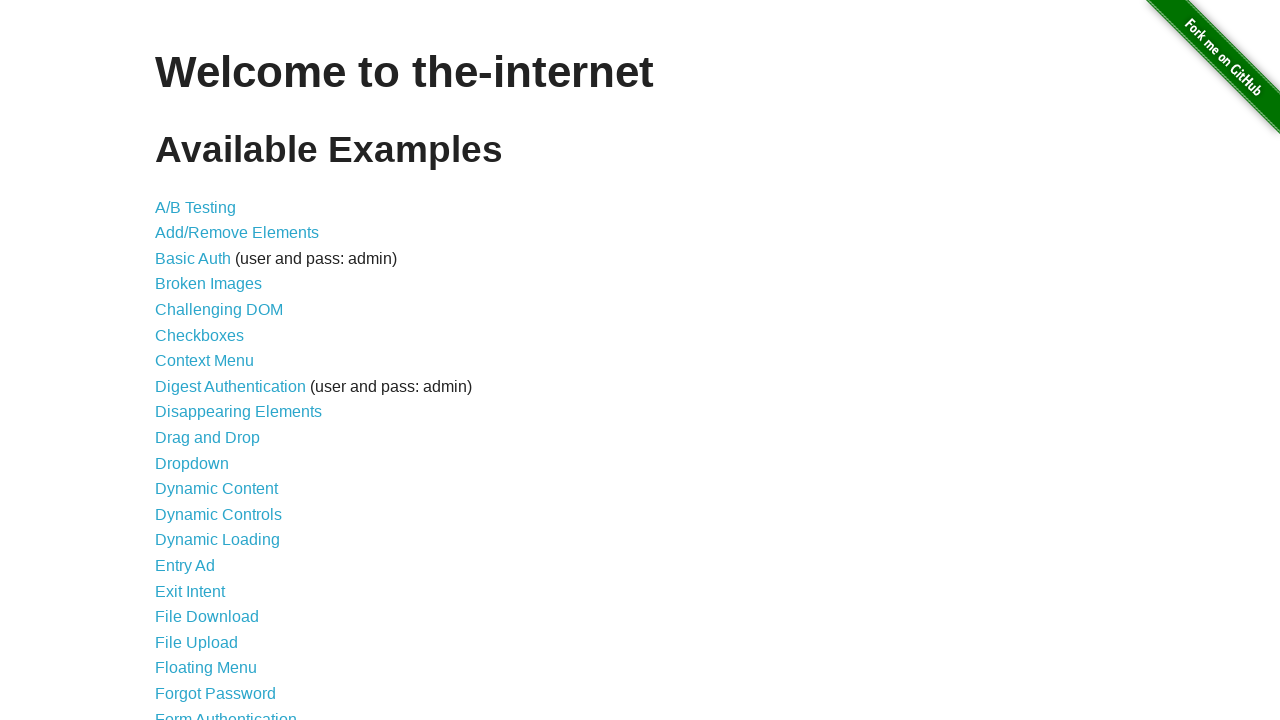

Clicked on Checkboxes link to navigate to checkboxes page at (200, 335) on text=Checkboxes
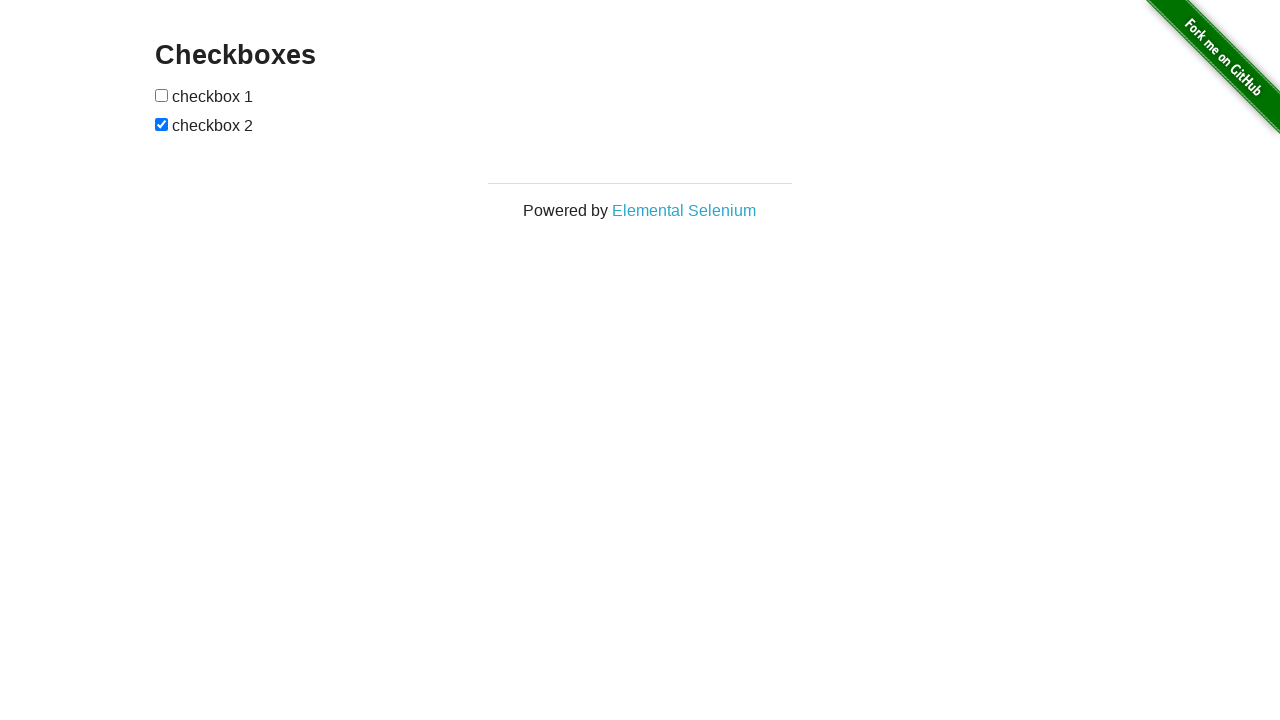

Checkboxes page loaded and checkbox element is visible
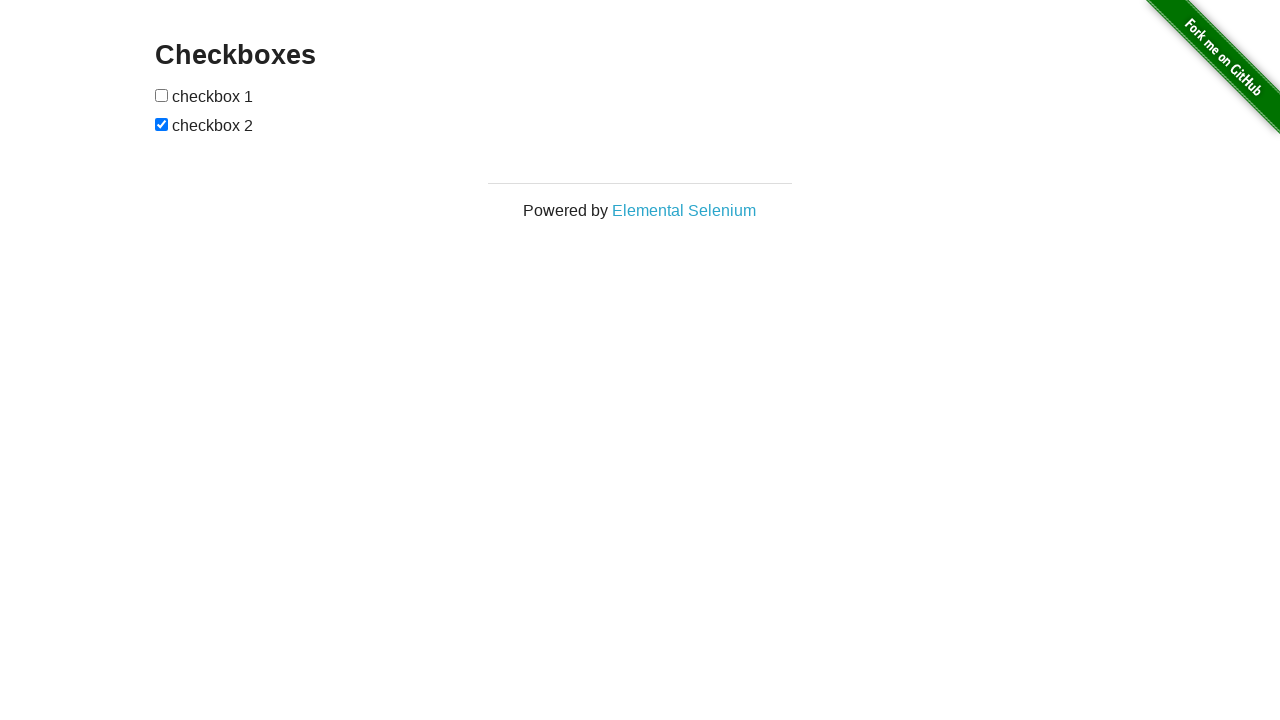

Verified first checkbox is initially unchecked
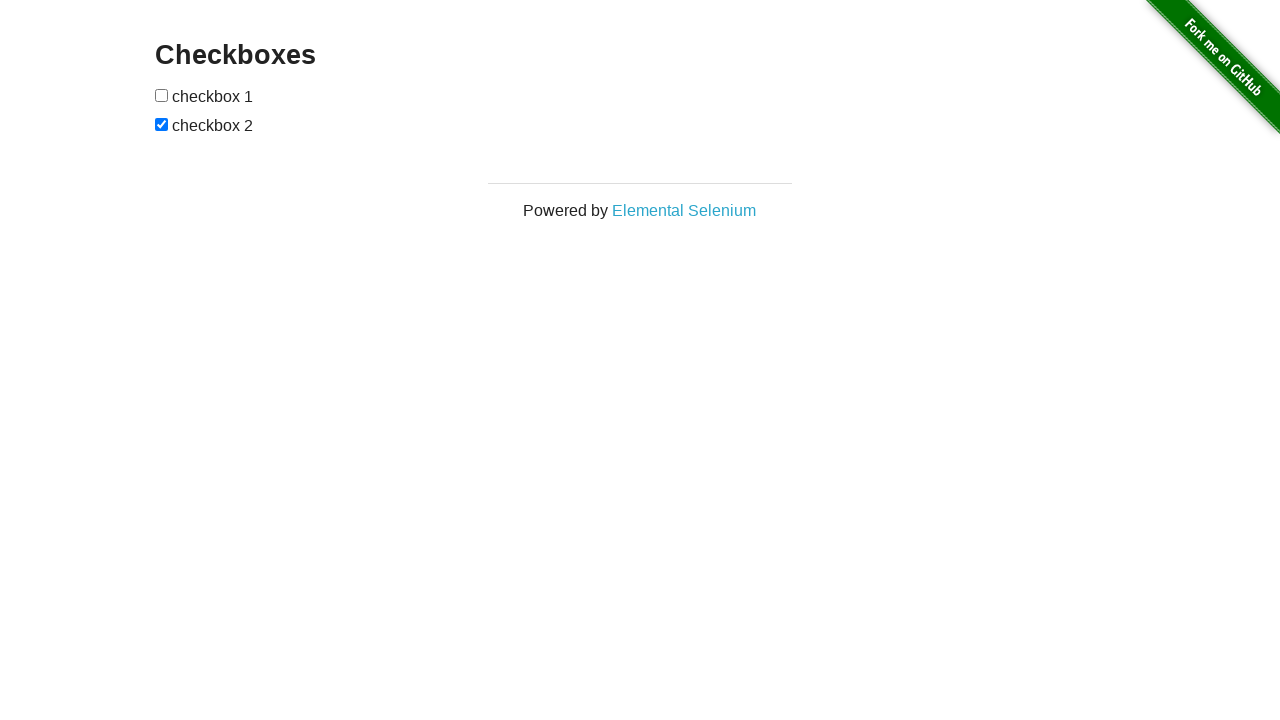

Clicked first checkbox to check it at (162, 95) on form#checkboxes input[type='checkbox'] >> nth=0
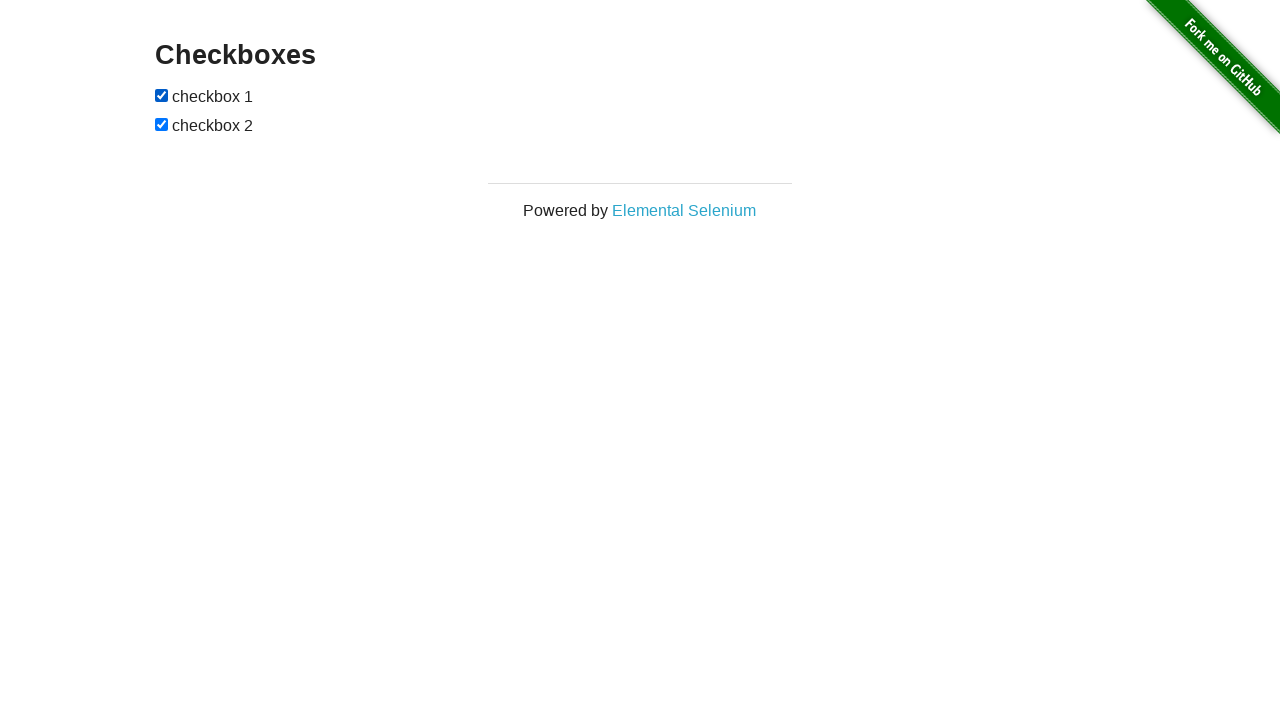

Verified first checkbox is now checked
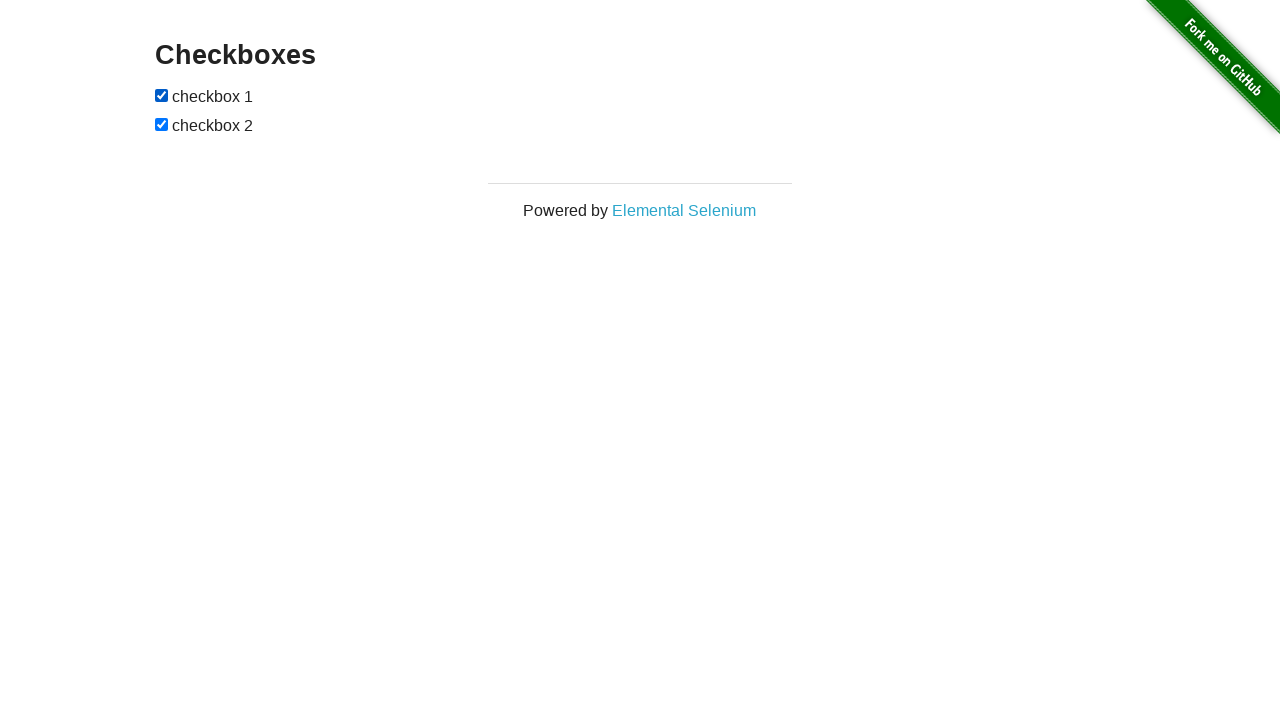

Clicked first checkbox again to uncheck it at (162, 95) on form#checkboxes input[type='checkbox'] >> nth=0
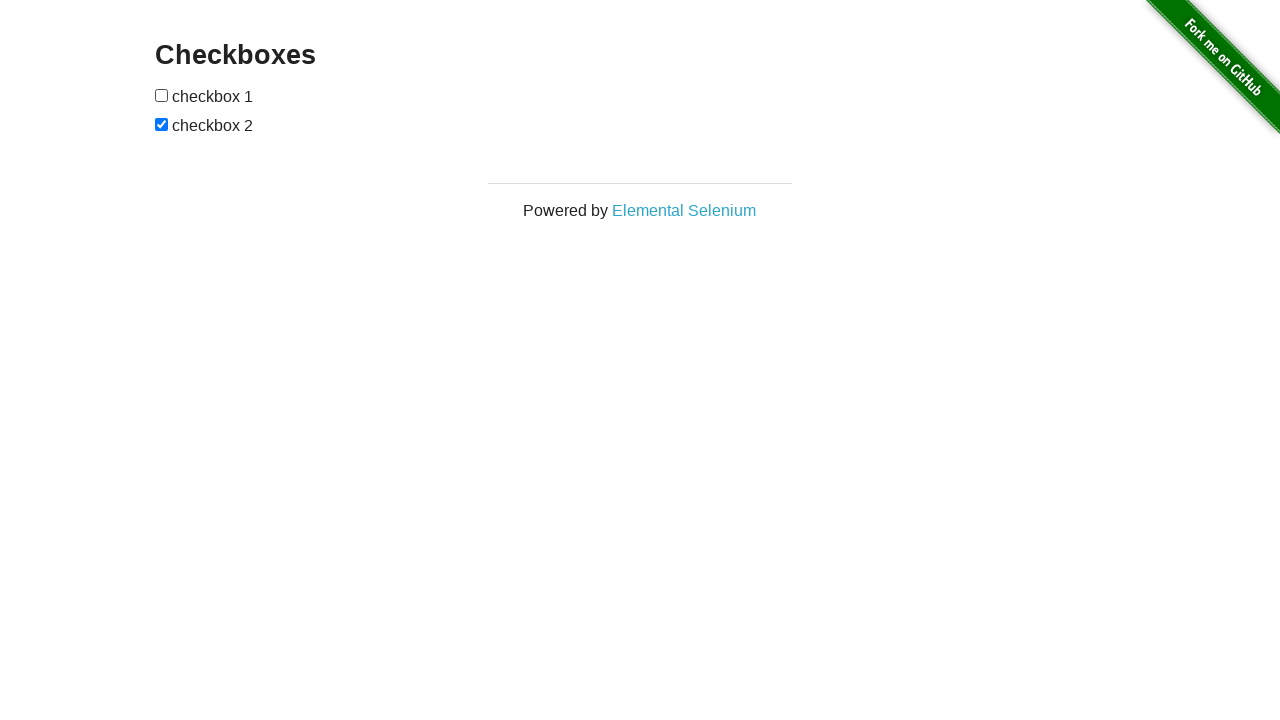

Verified first checkbox is unchecked again
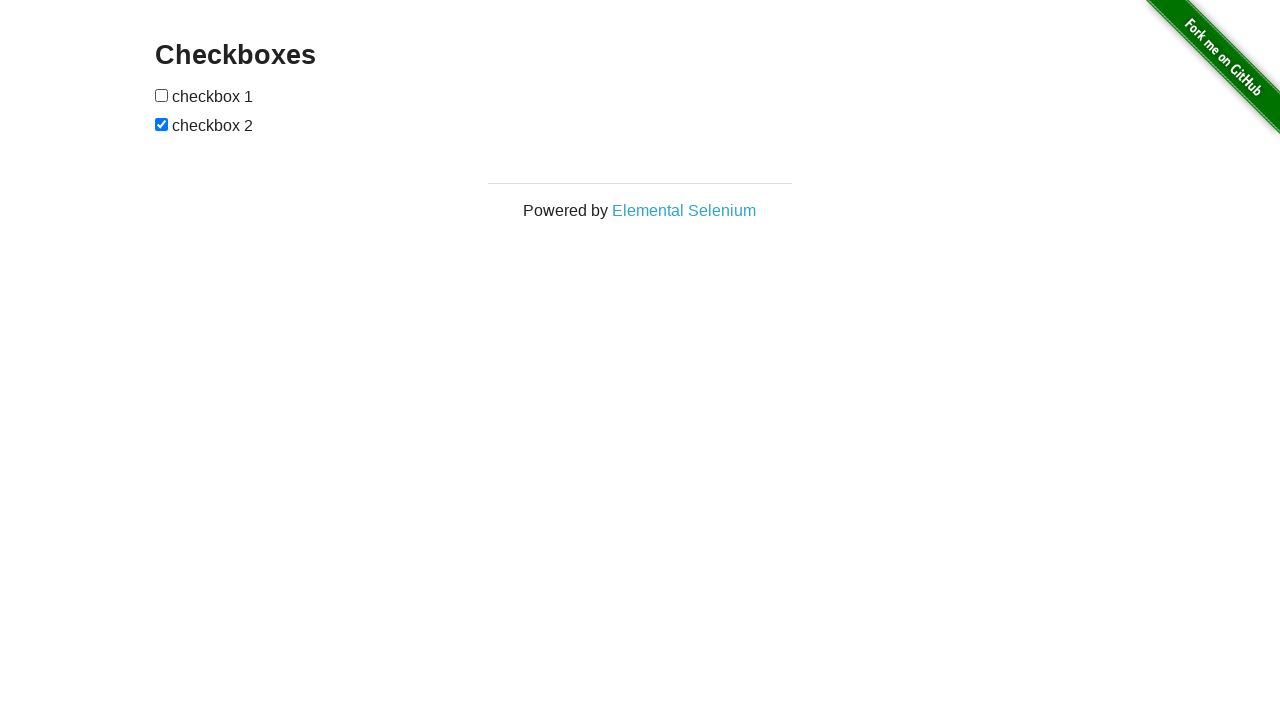

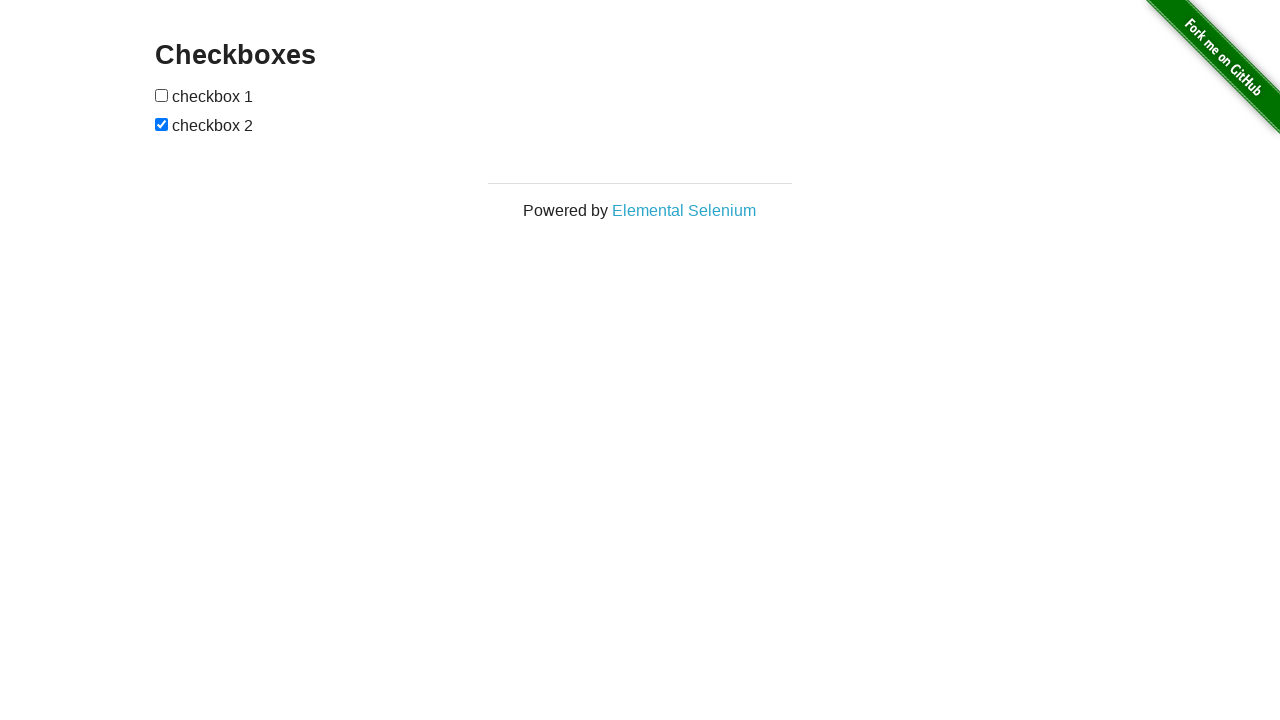